Tests drag and drop functionality by dragging an element and dropping it onto a target using the dragAndDrop method

Starting URL: https://jqueryui.com/droppable/

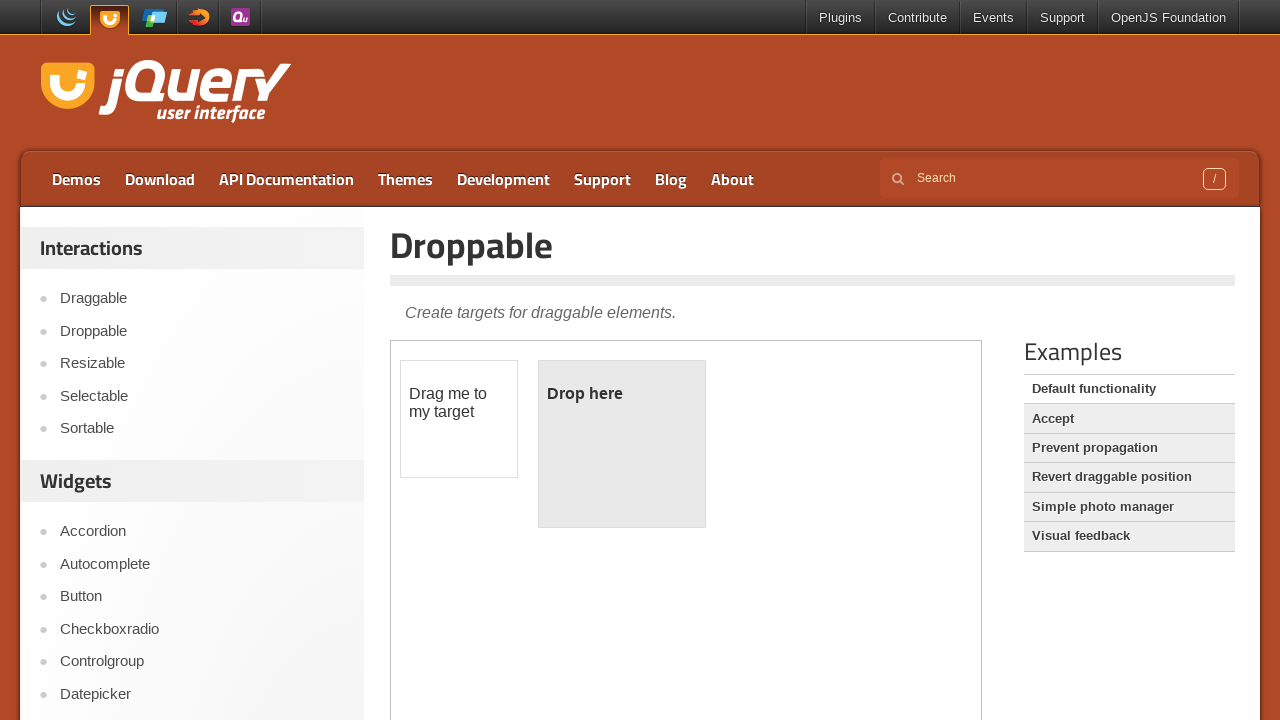

Navigated to jQuery UI droppable demo page
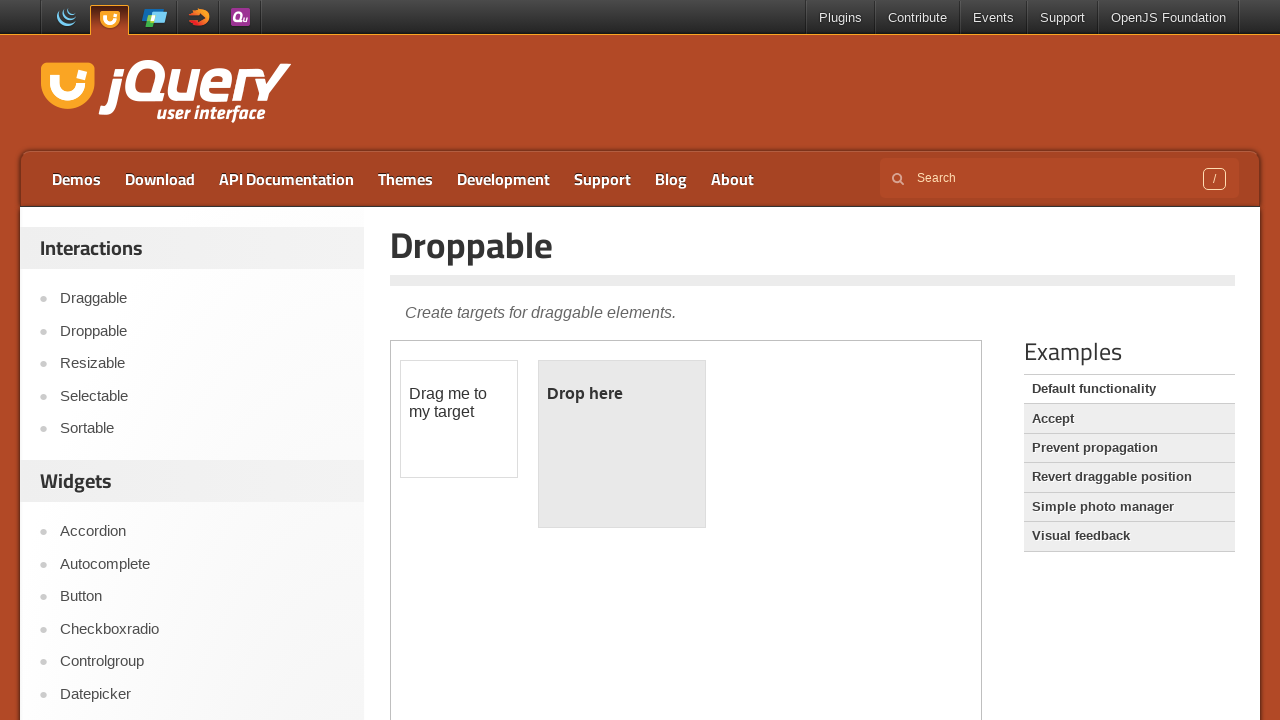

Located iframe containing drag and drop elements
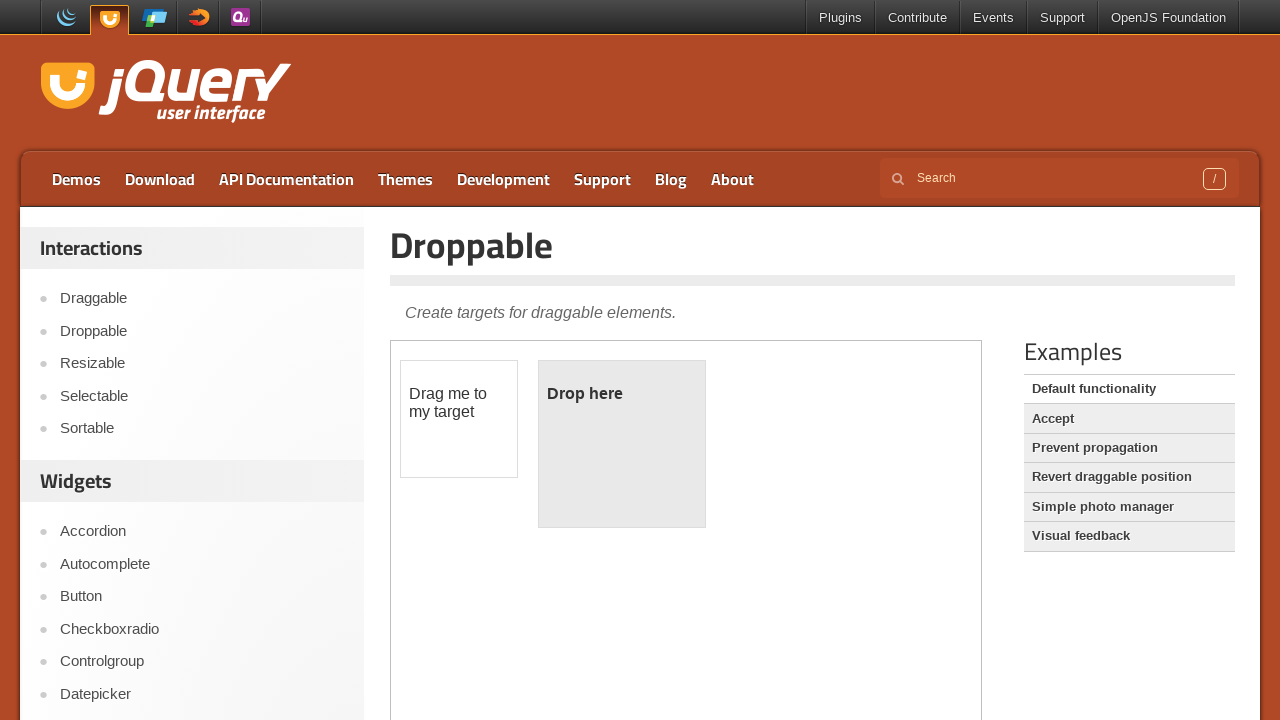

Located draggable element
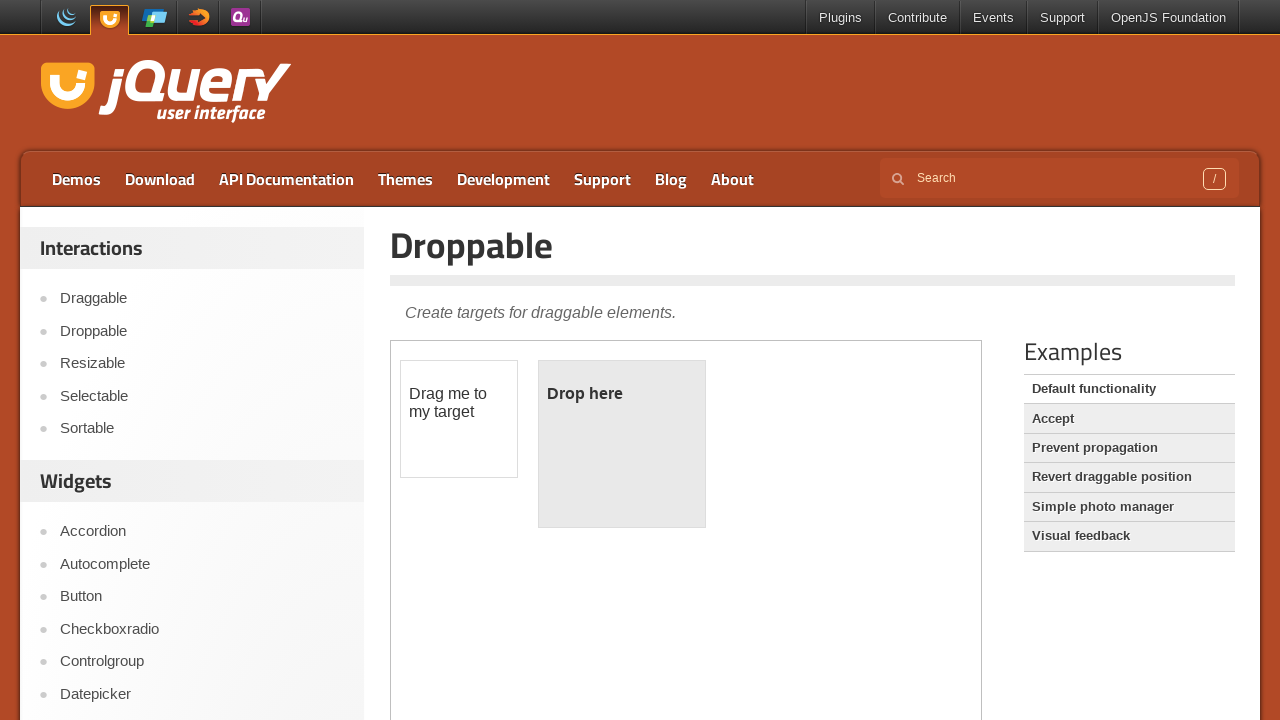

Located droppable target element
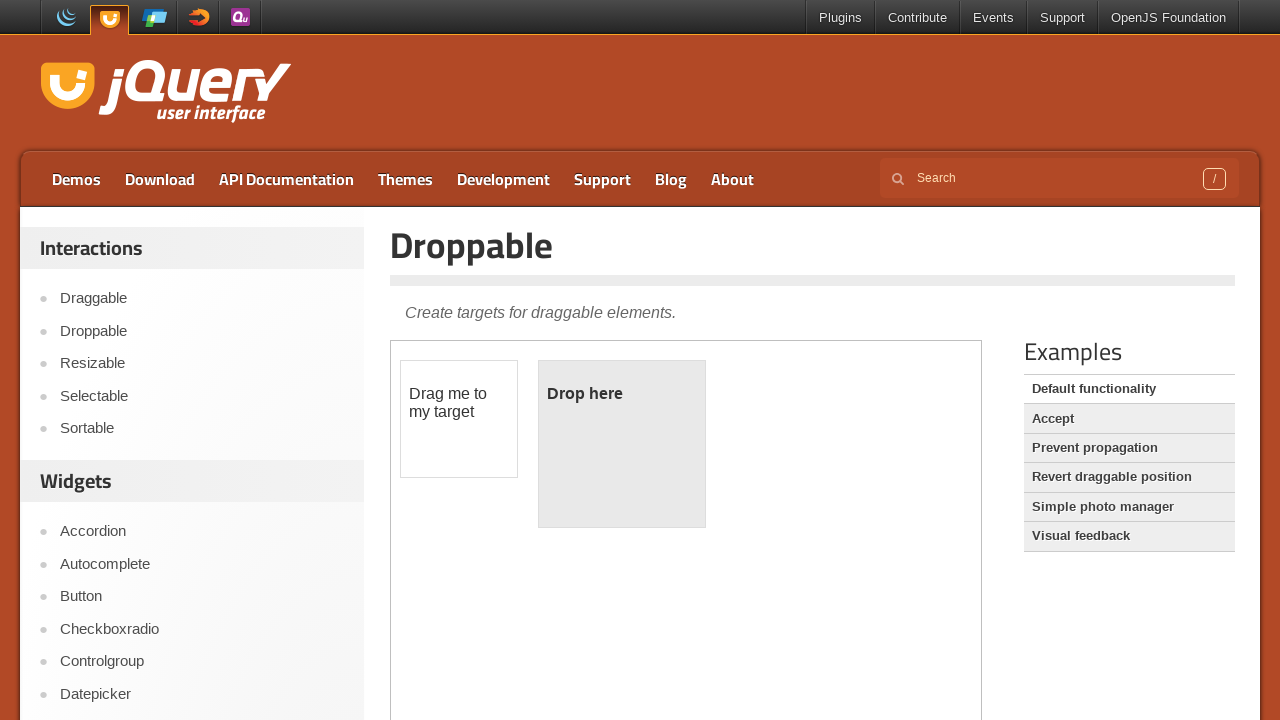

Dragged element onto drop target at (622, 444)
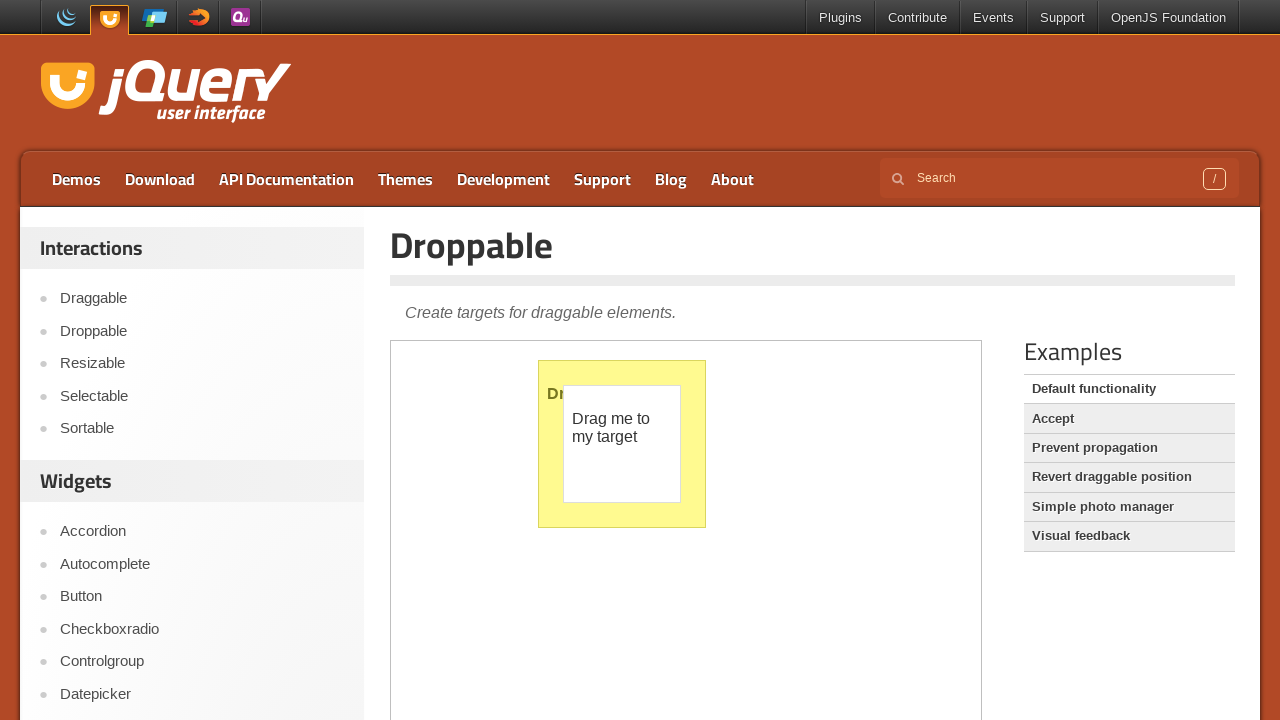

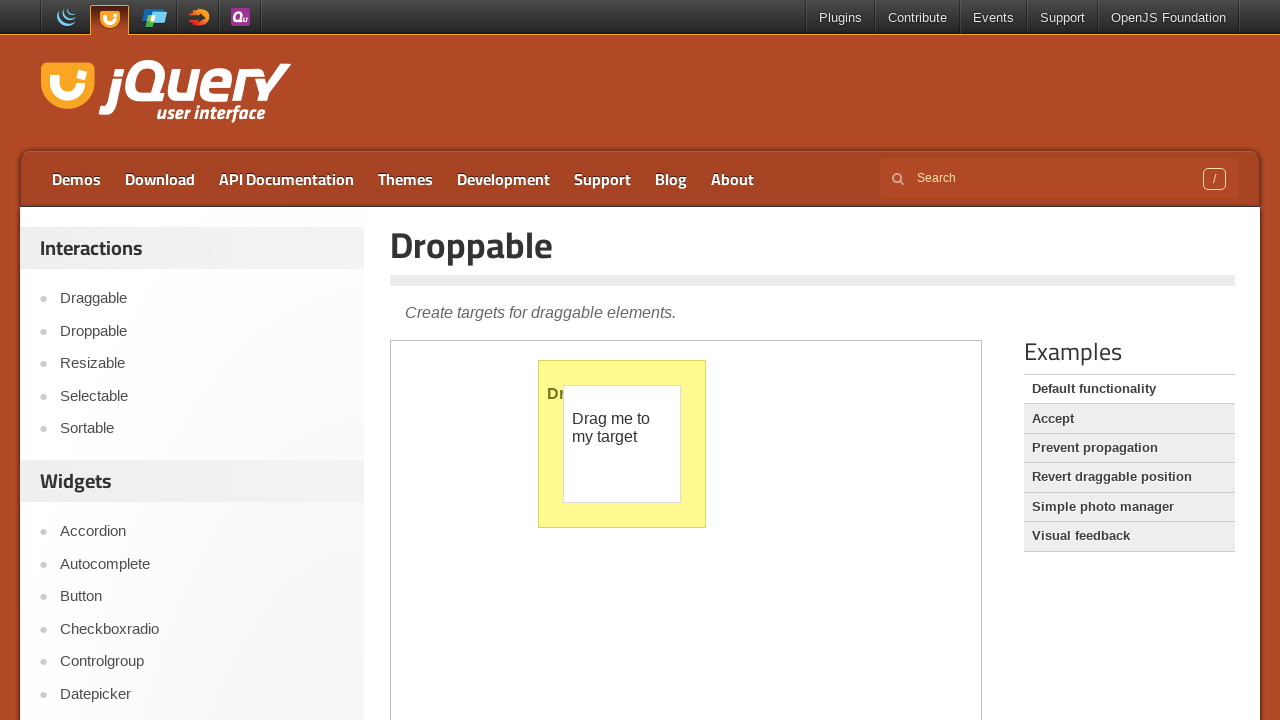